Tests that the browser back button works correctly with filter navigation

Starting URL: https://demo.playwright.dev/todomvc

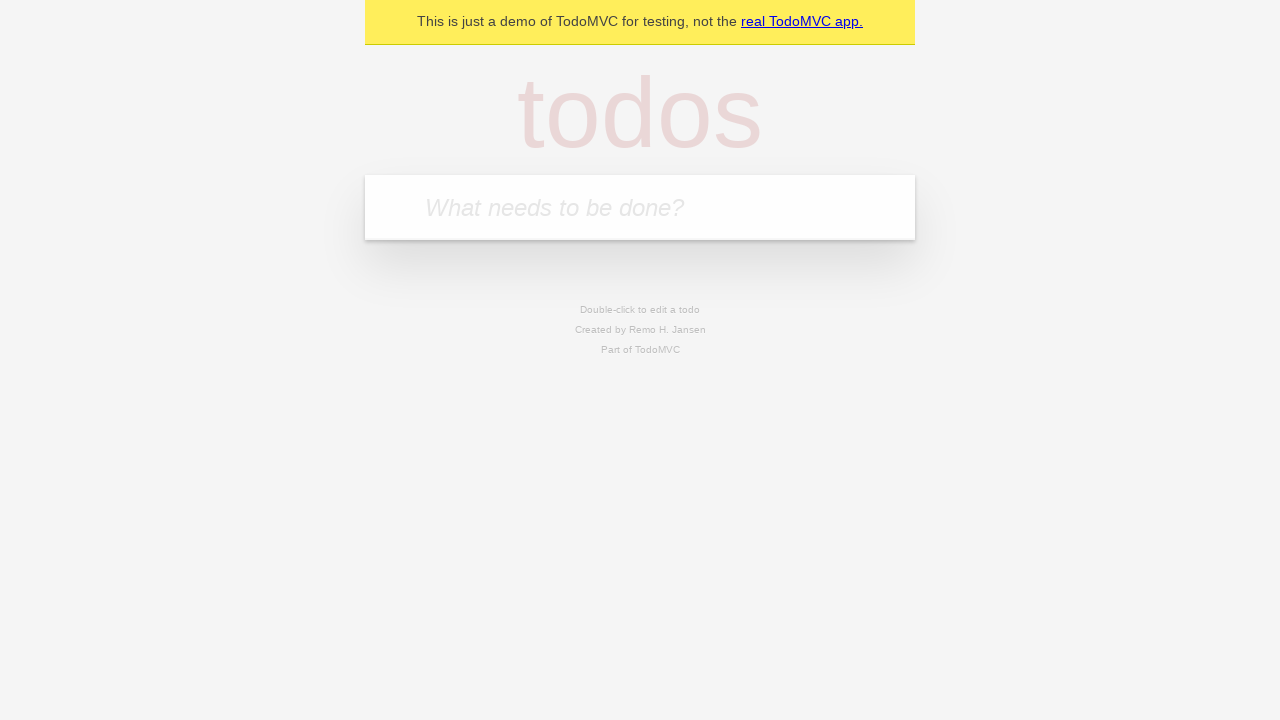

Filled todo input with 'buy some cheese' on internal:attr=[placeholder="What needs to be done?"i]
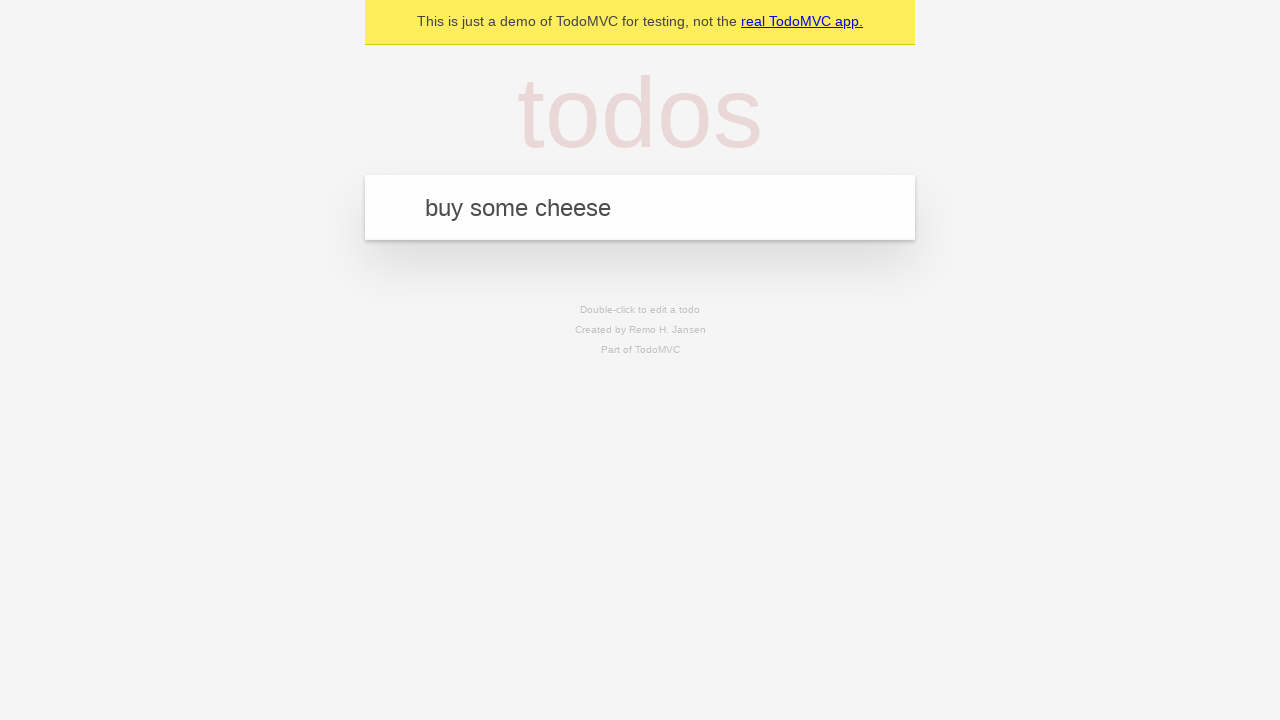

Pressed Enter to create first todo item on internal:attr=[placeholder="What needs to be done?"i]
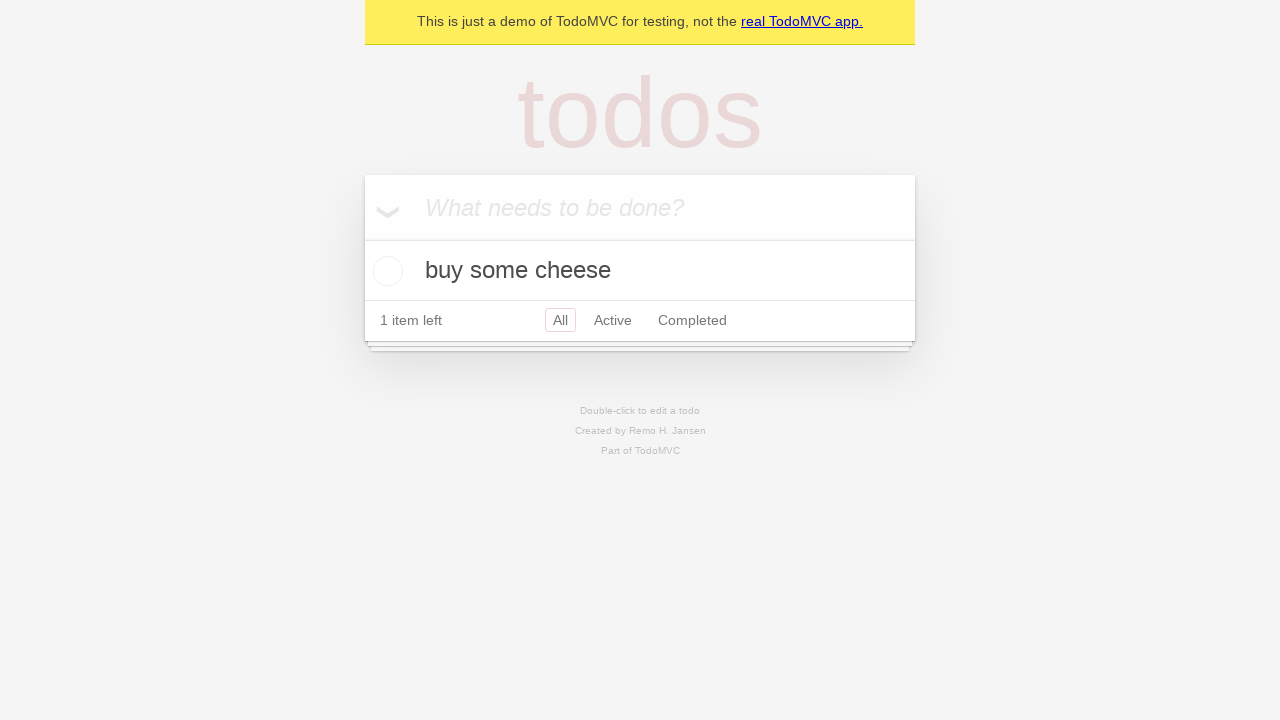

Filled todo input with 'feed the cat' on internal:attr=[placeholder="What needs to be done?"i]
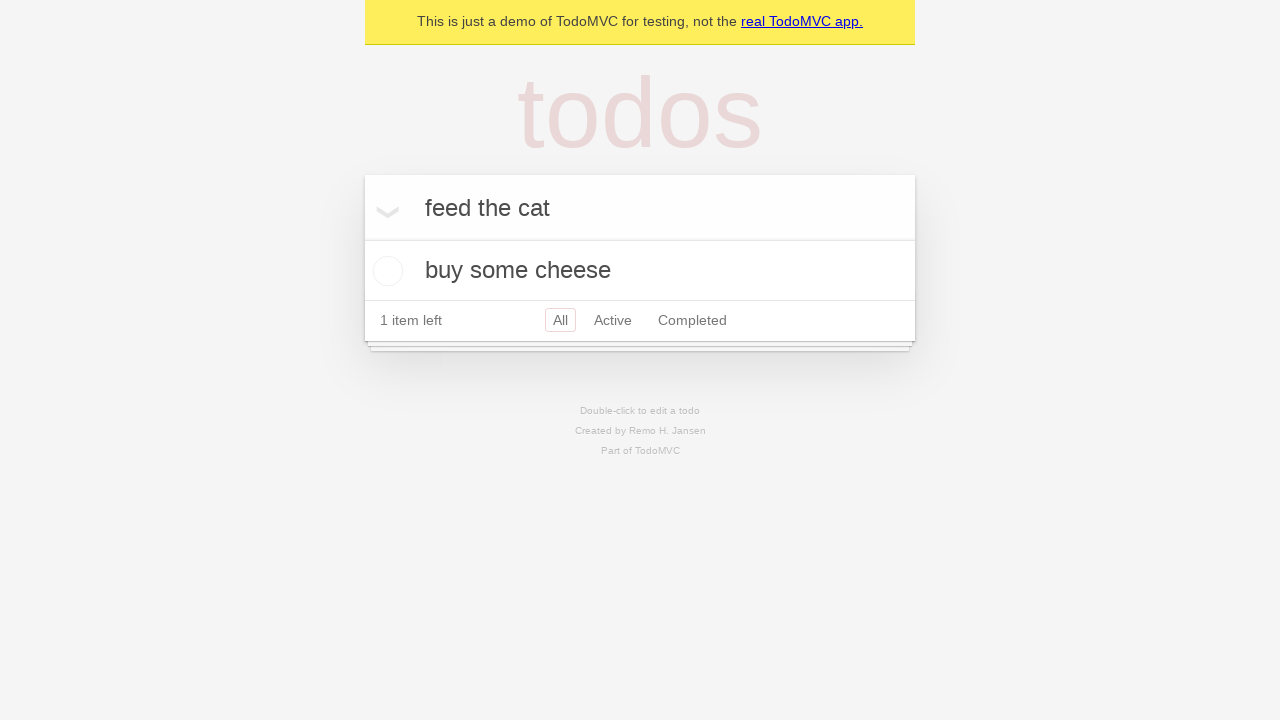

Pressed Enter to create second todo item on internal:attr=[placeholder="What needs to be done?"i]
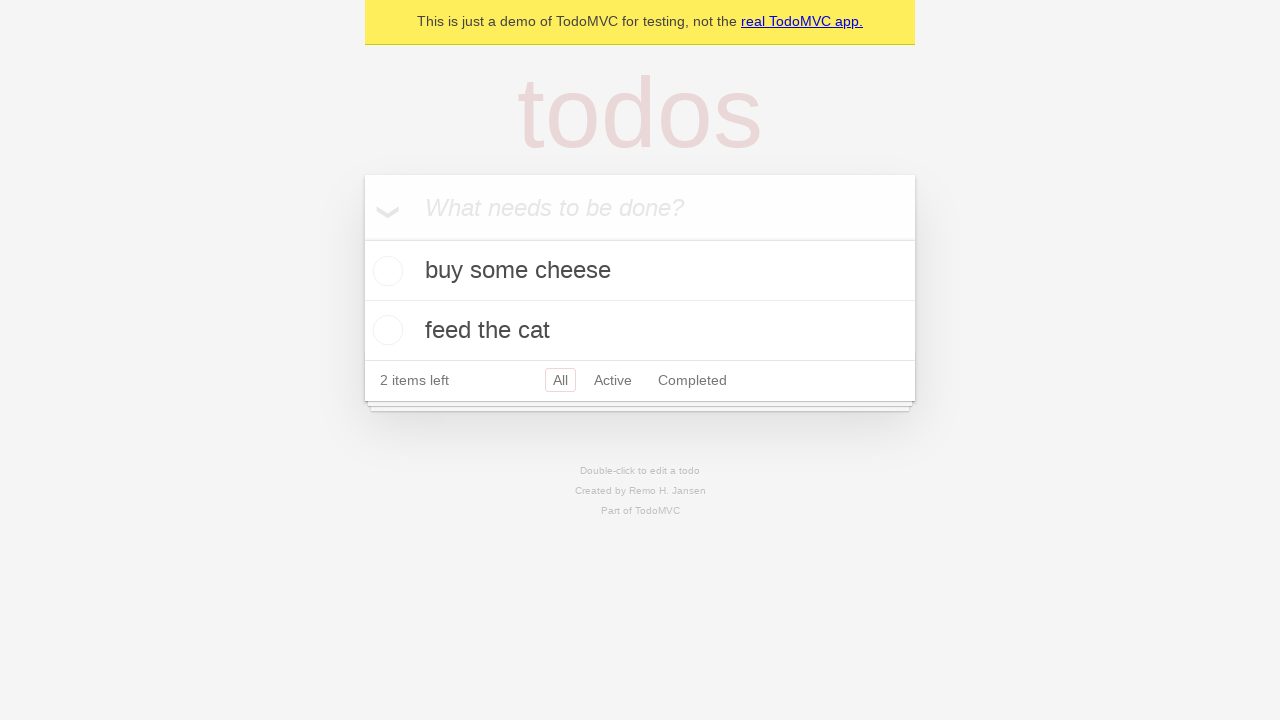

Filled todo input with 'book a doctors appointment' on internal:attr=[placeholder="What needs to be done?"i]
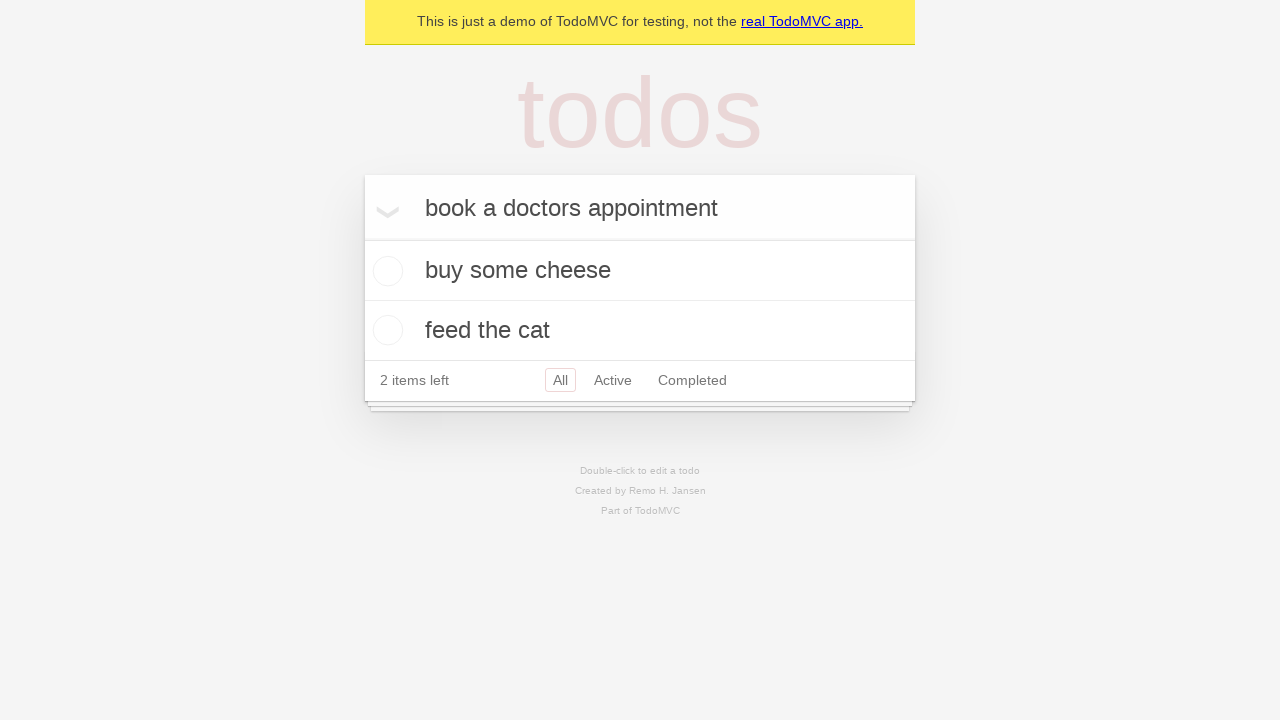

Pressed Enter to create third todo item on internal:attr=[placeholder="What needs to be done?"i]
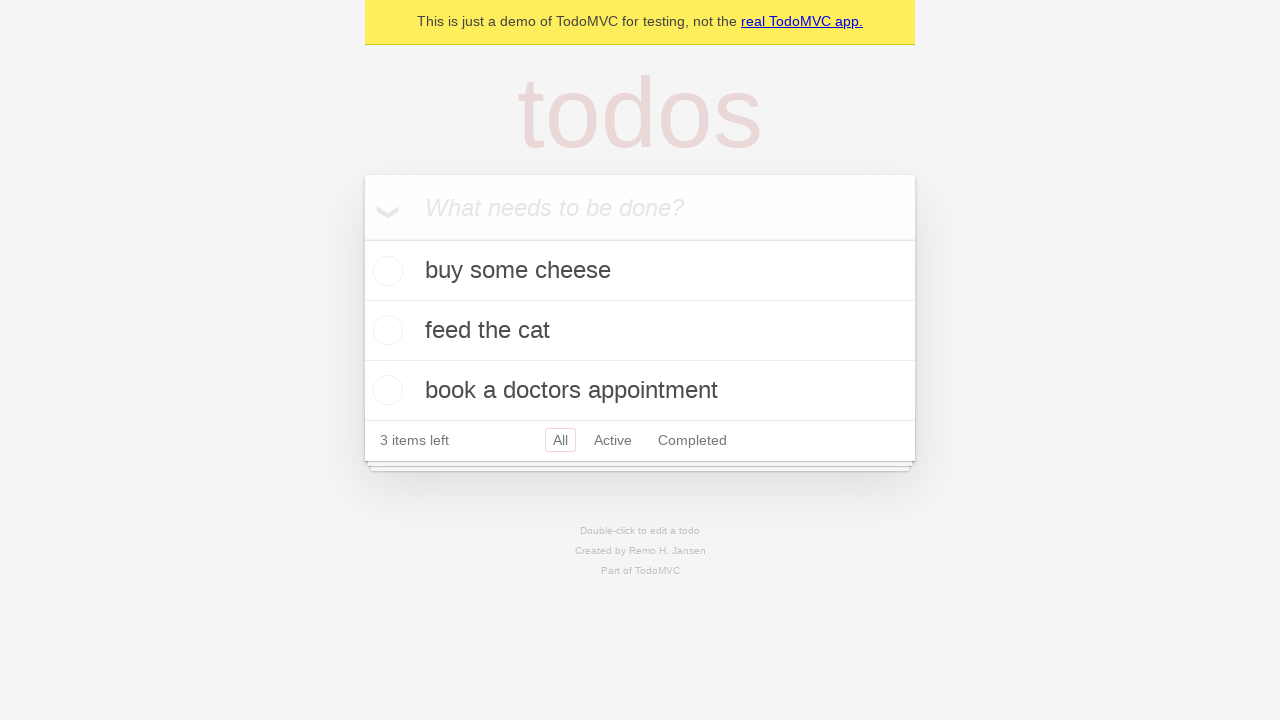

Checked the second todo item checkbox at (385, 330) on internal:testid=[data-testid="todo-item"s] >> nth=1 >> internal:role=checkbox
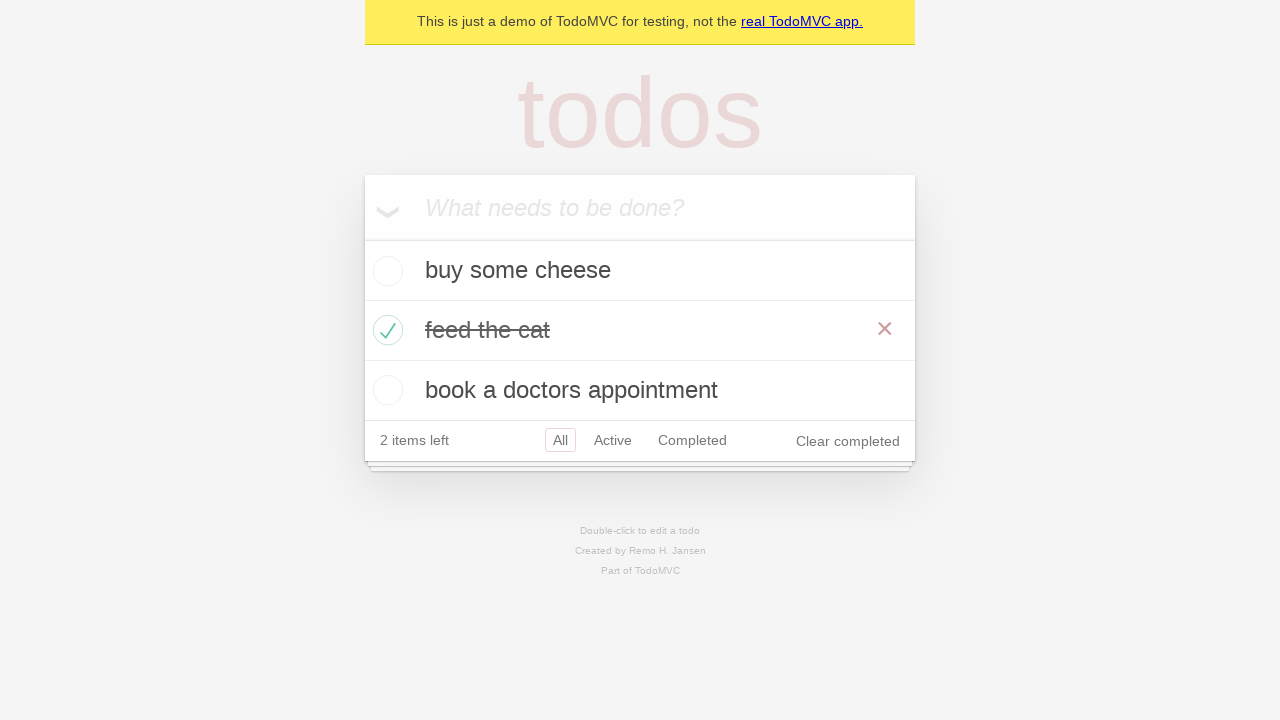

Clicked 'All' filter link at (560, 440) on internal:role=link[name="All"i]
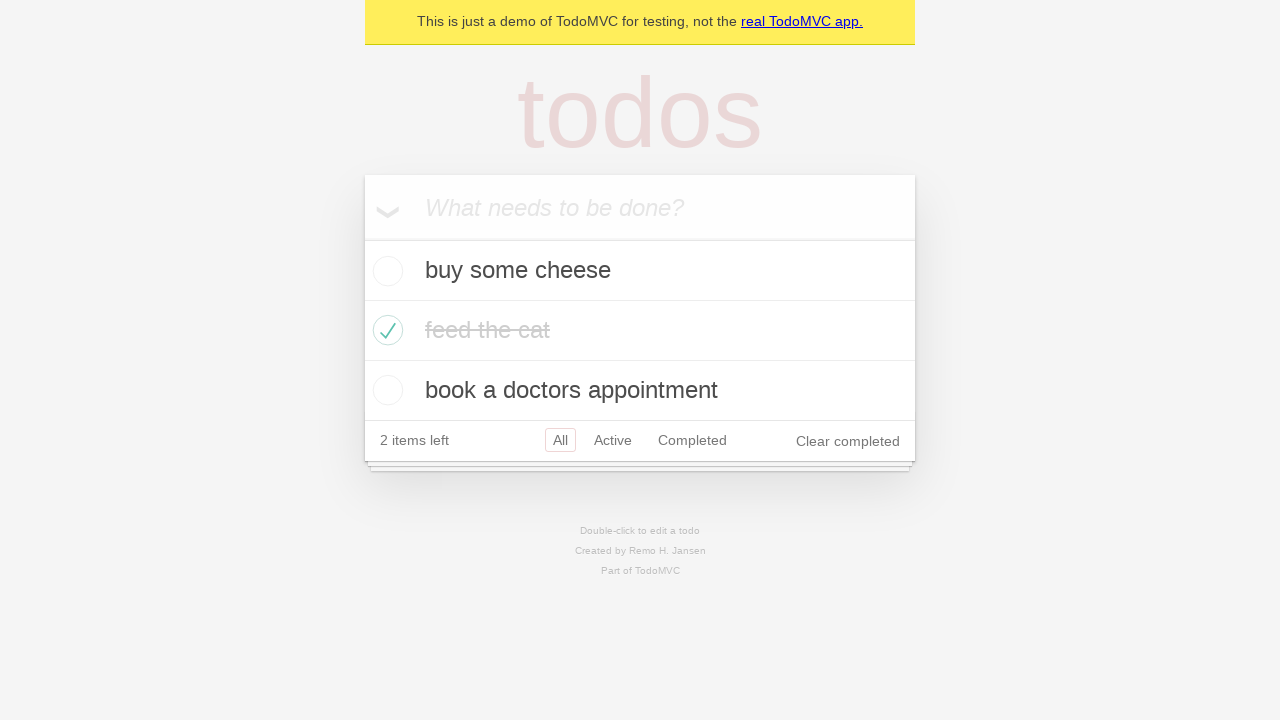

Clicked 'Active' filter link at (613, 440) on internal:role=link[name="Active"i]
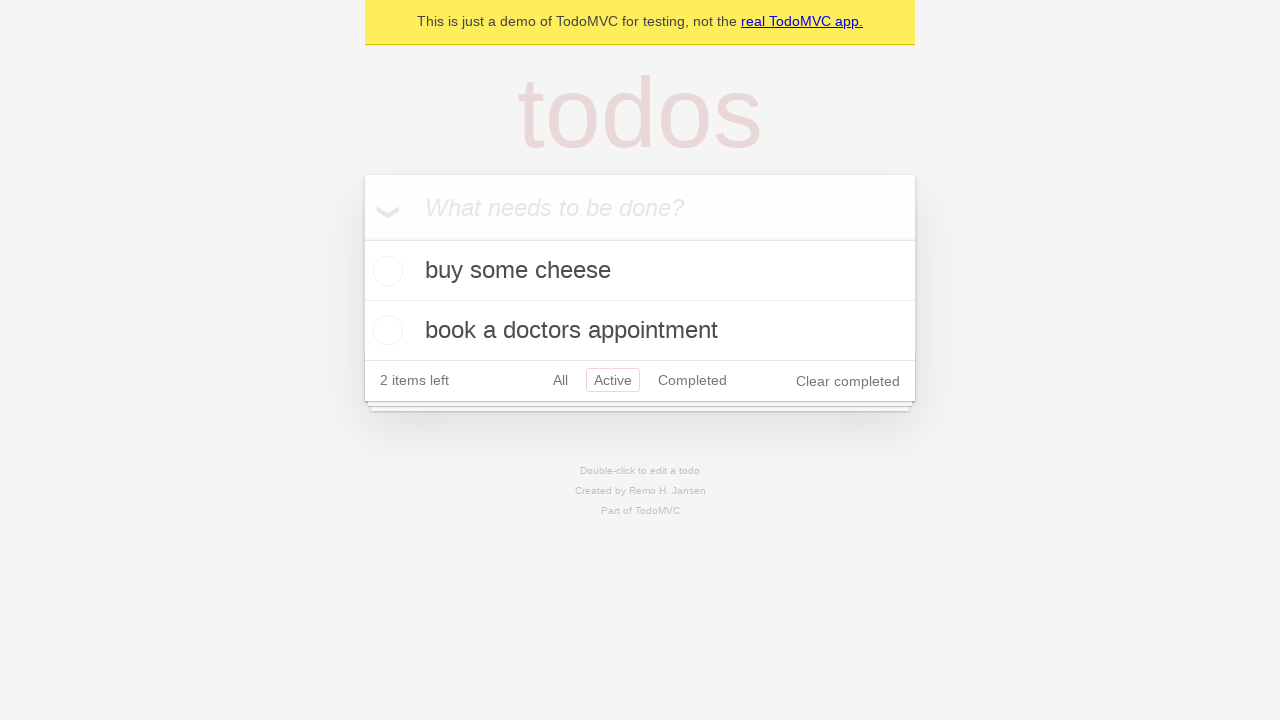

Clicked 'Completed' filter link at (692, 380) on internal:role=link[name="Completed"i]
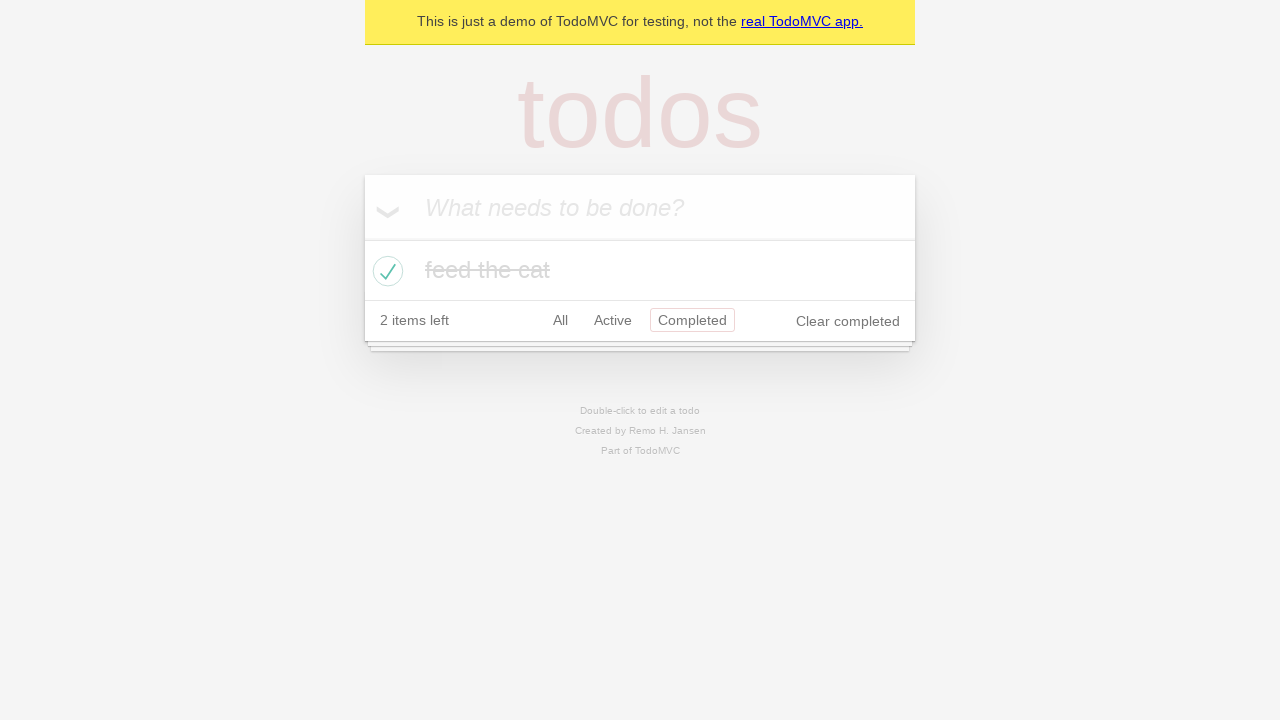

Navigated back from Completed filter
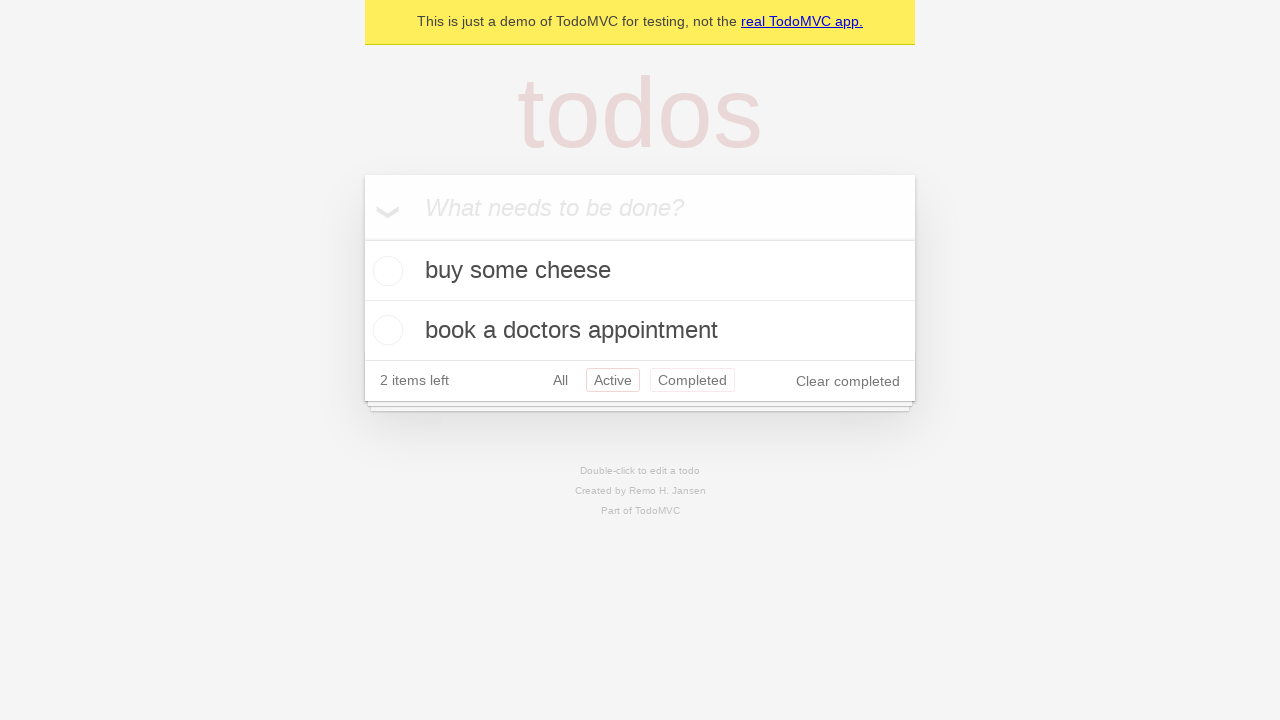

Navigated back from Active filter
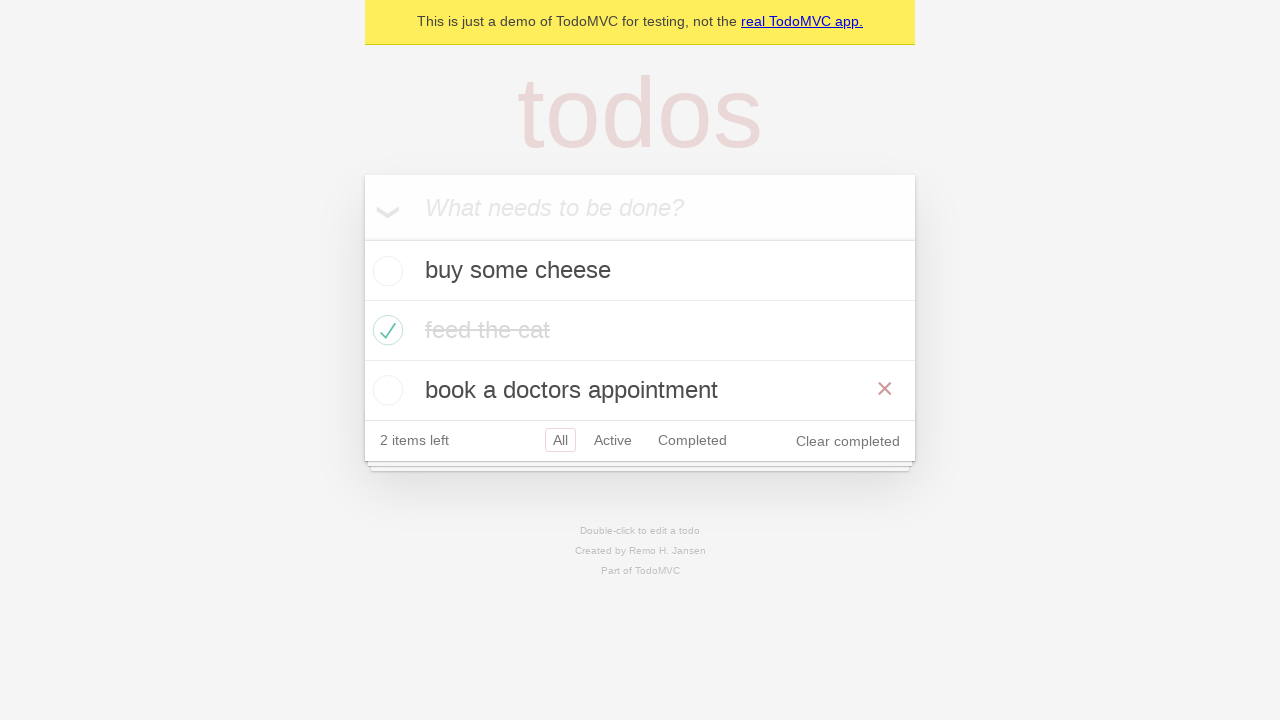

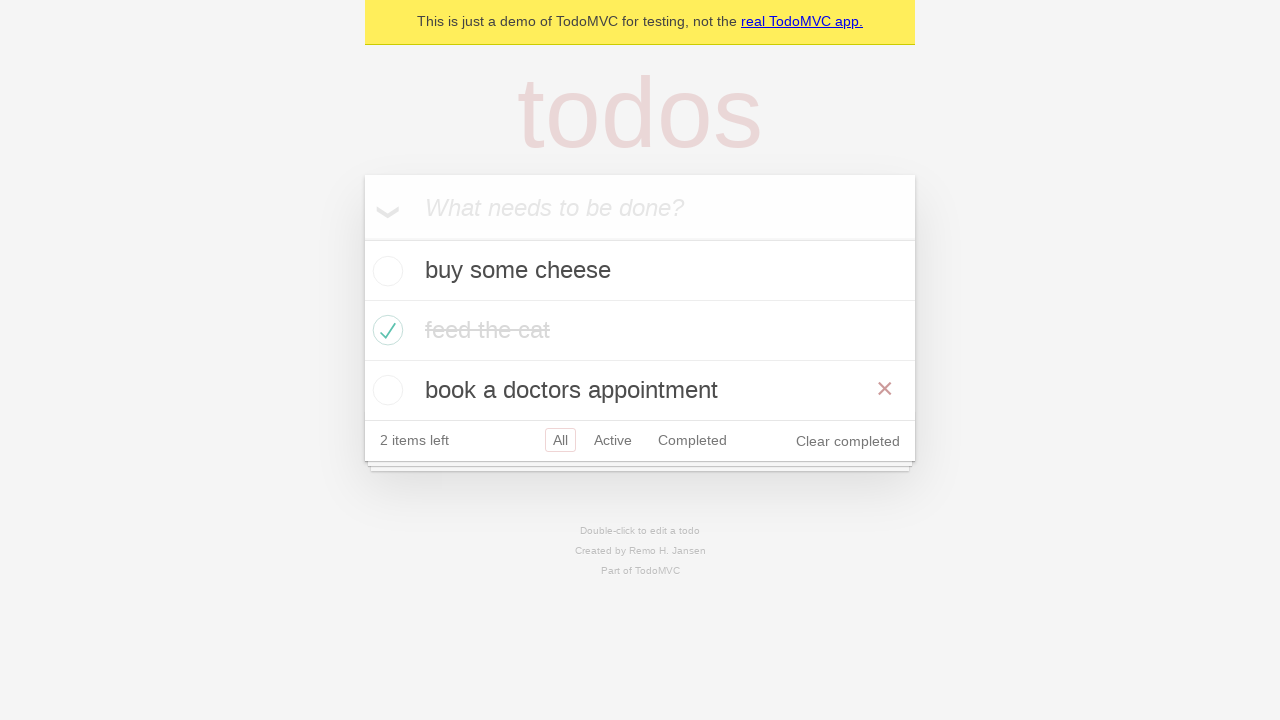